Tests that clicking the submit button without filling any fields triggers validation error messages for all mandatory fields.

Starting URL: https://parabank.parasoft.com/parabank/lookup.htm

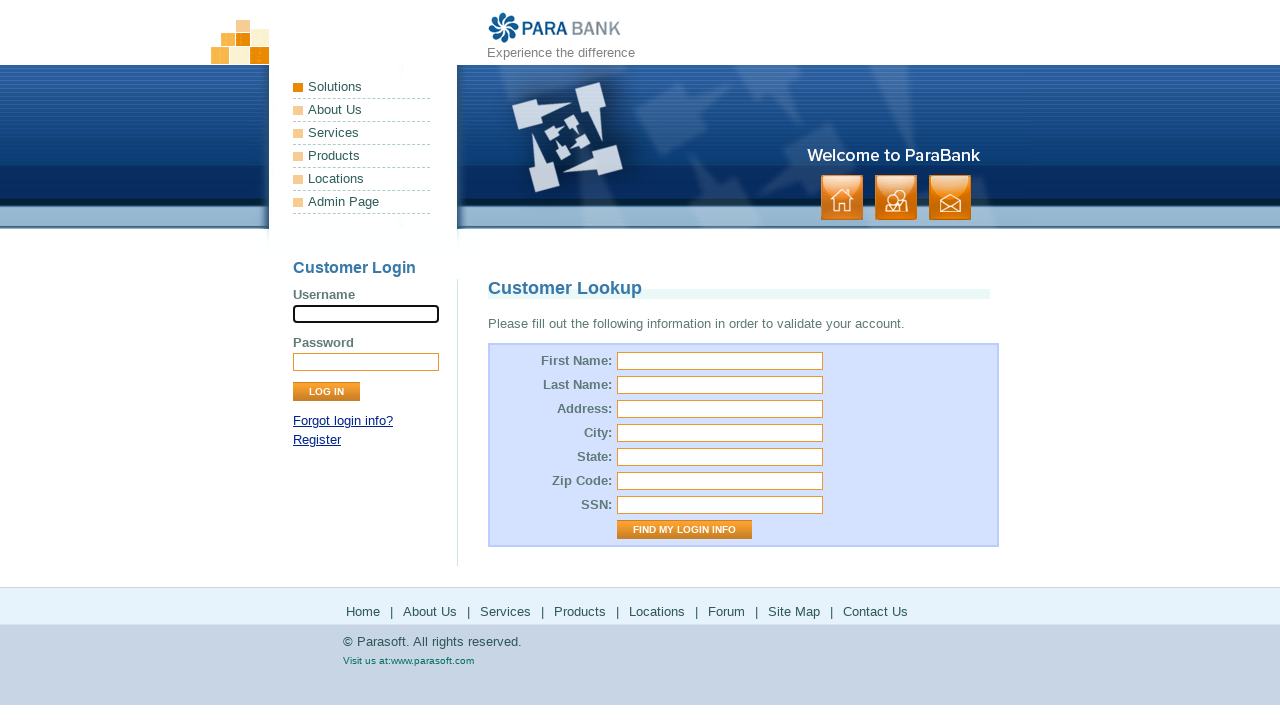

Clicked 'Find My Login Info' button without filling mandatory fields at (684, 530) on input[value='Find My Login Info']
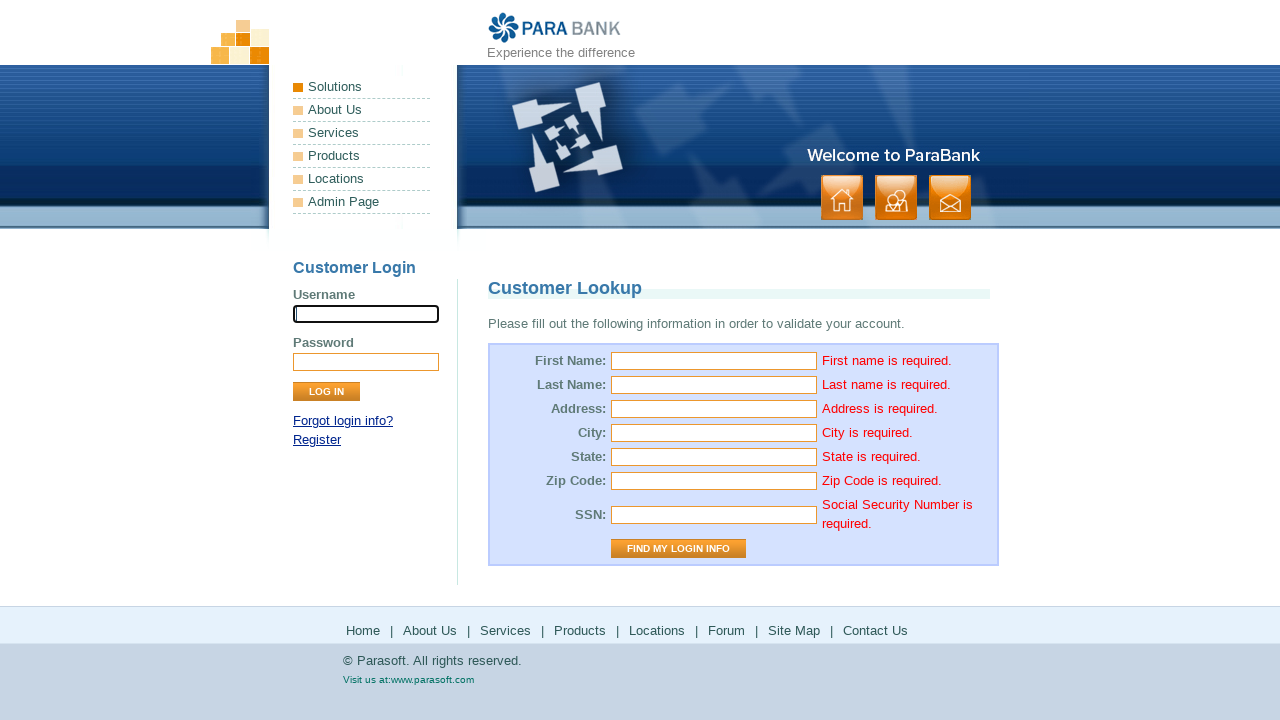

First name required validation error appeared
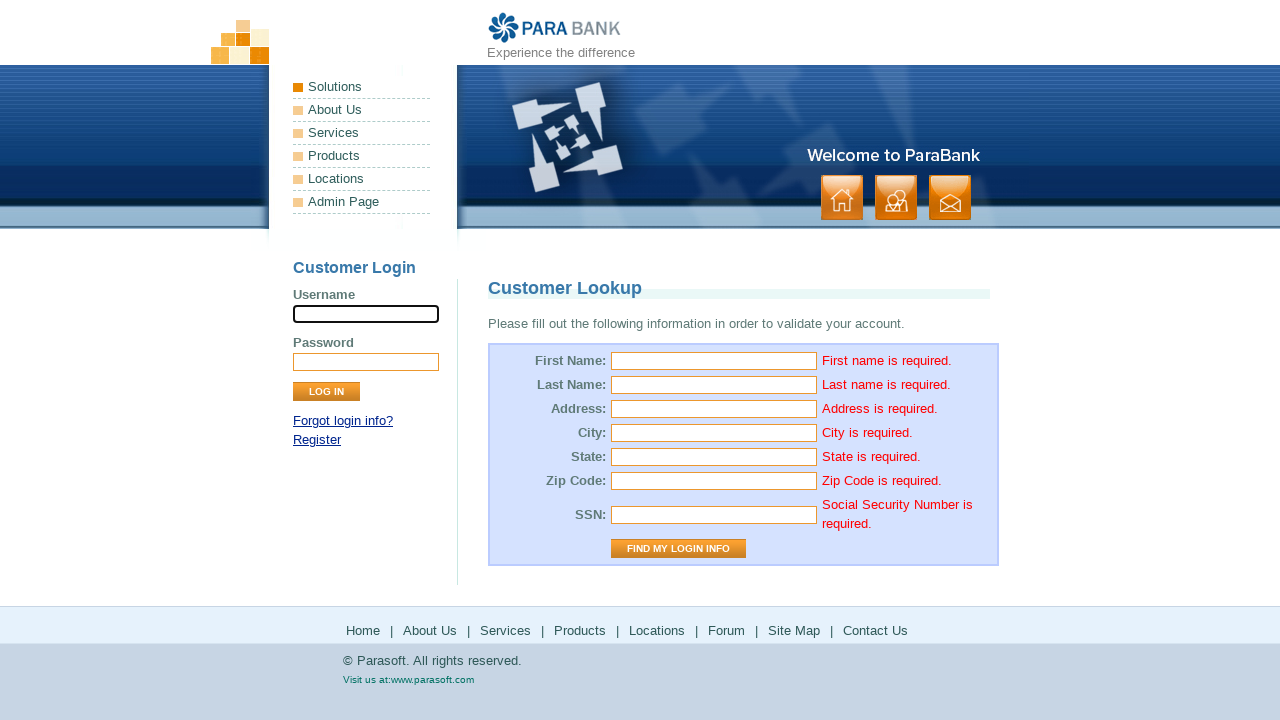

Last name required validation error appeared
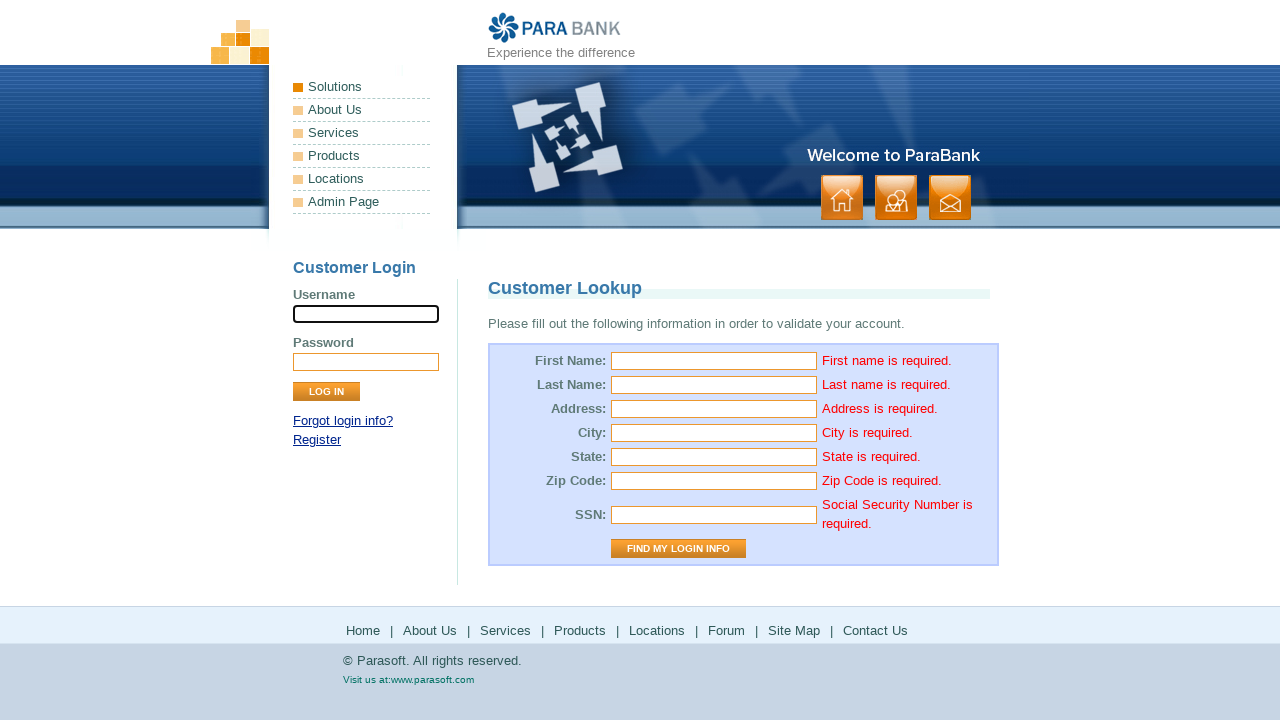

Address required validation error appeared
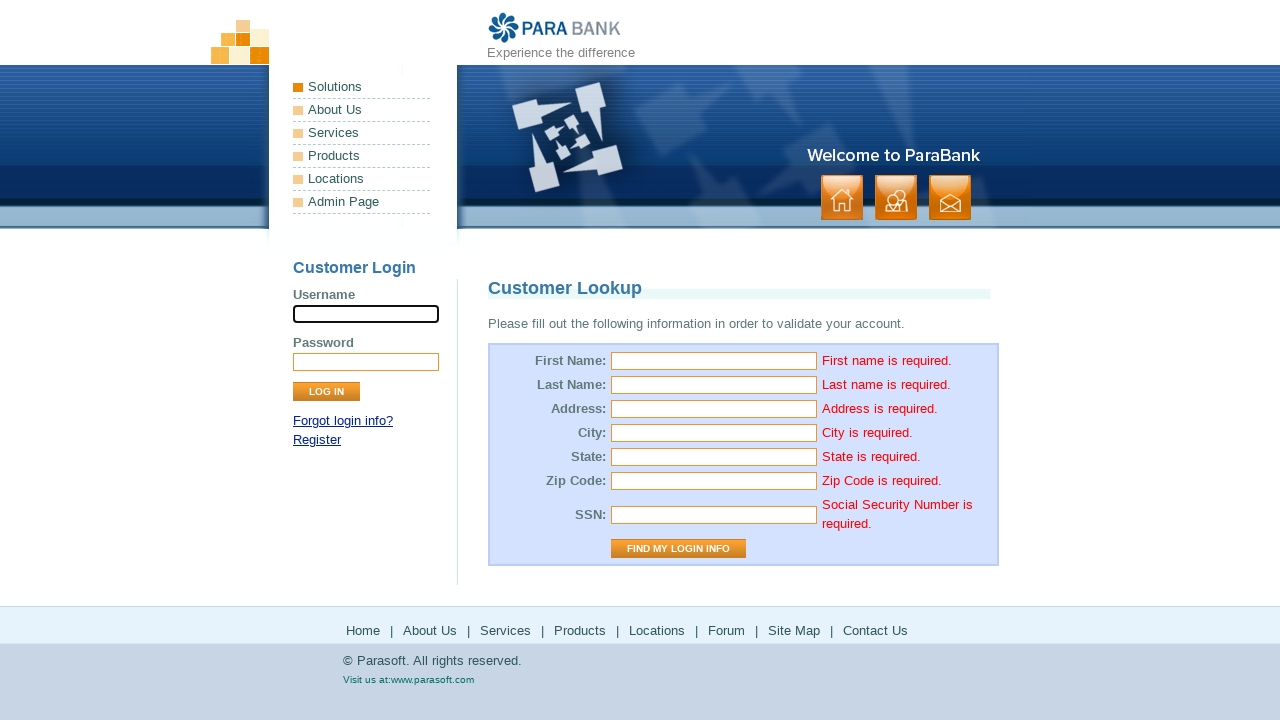

City required validation error appeared
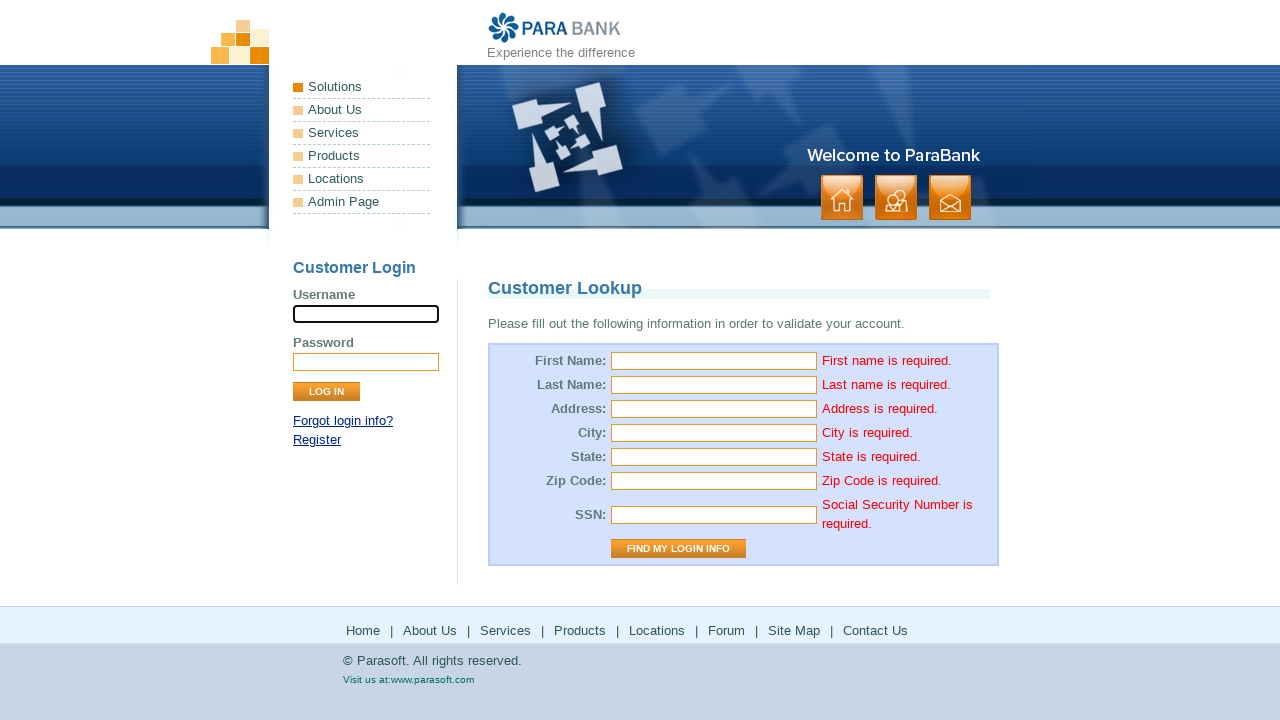

State required validation error appeared
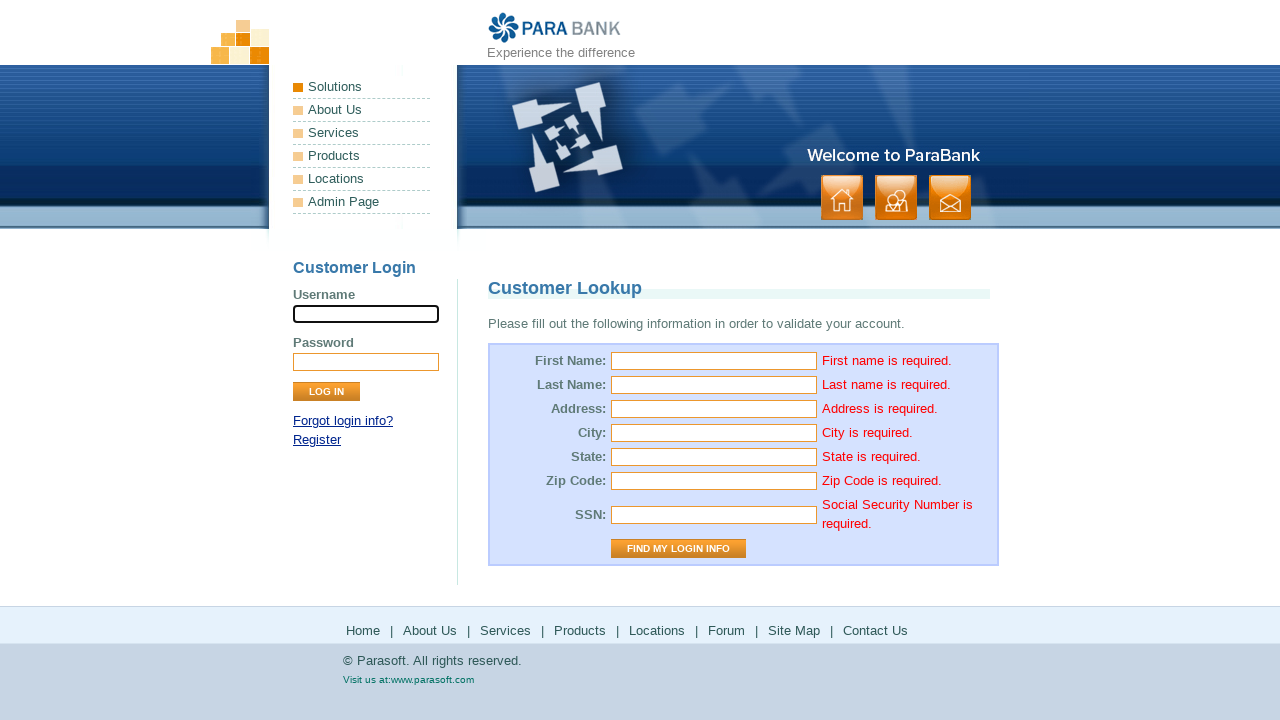

Zip Code required validation error appeared
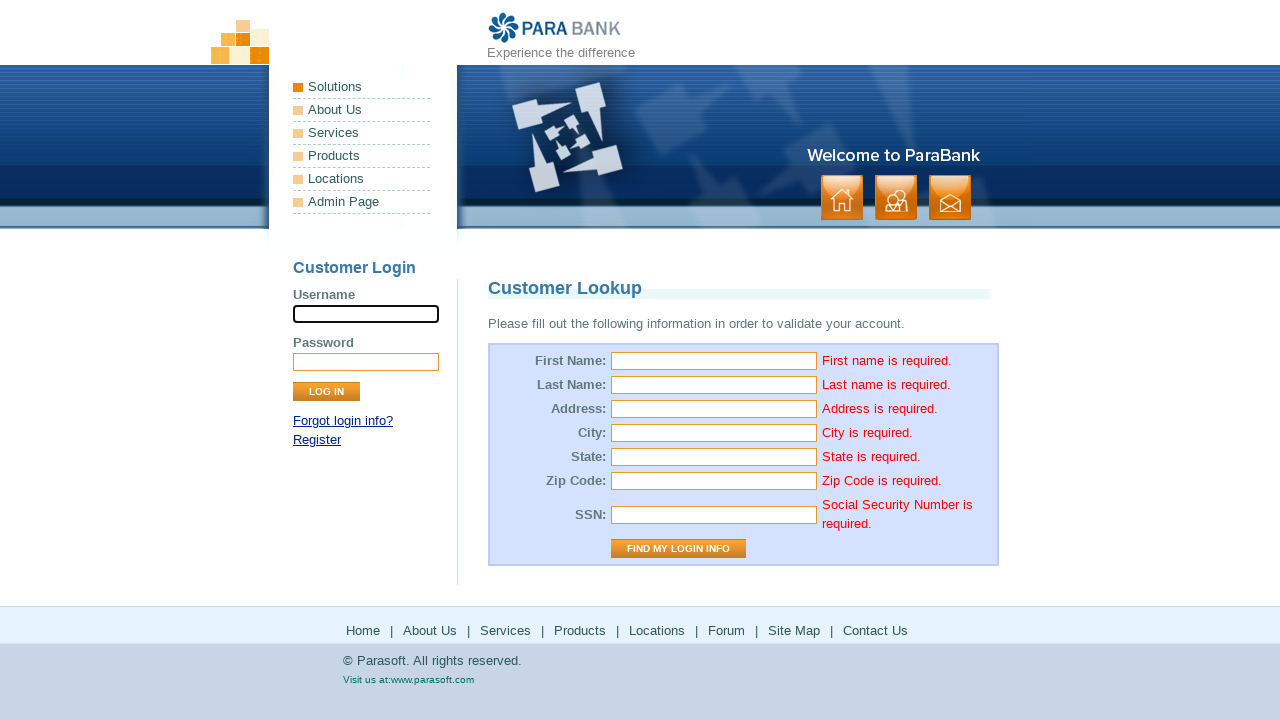

Social Security Number required validation error appeared
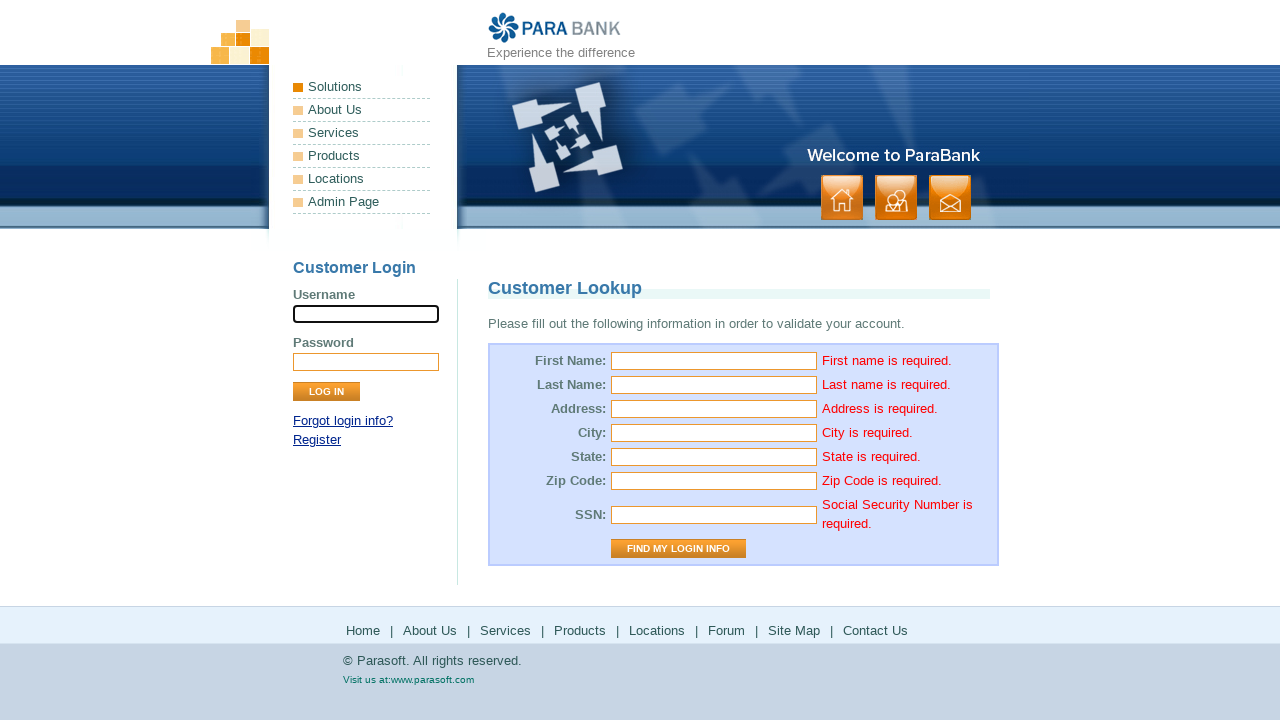

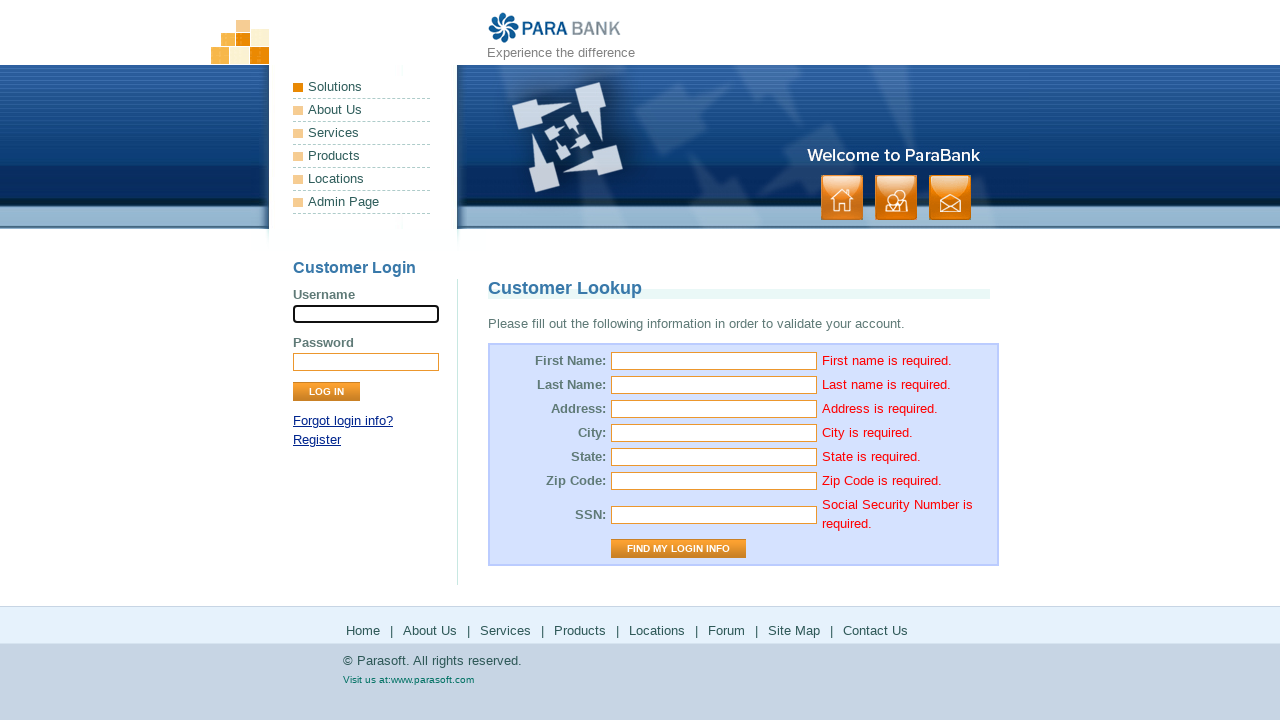